Tests input behavior with a long text string to verify character limits

Starting URL: https://todolist.james.am/#

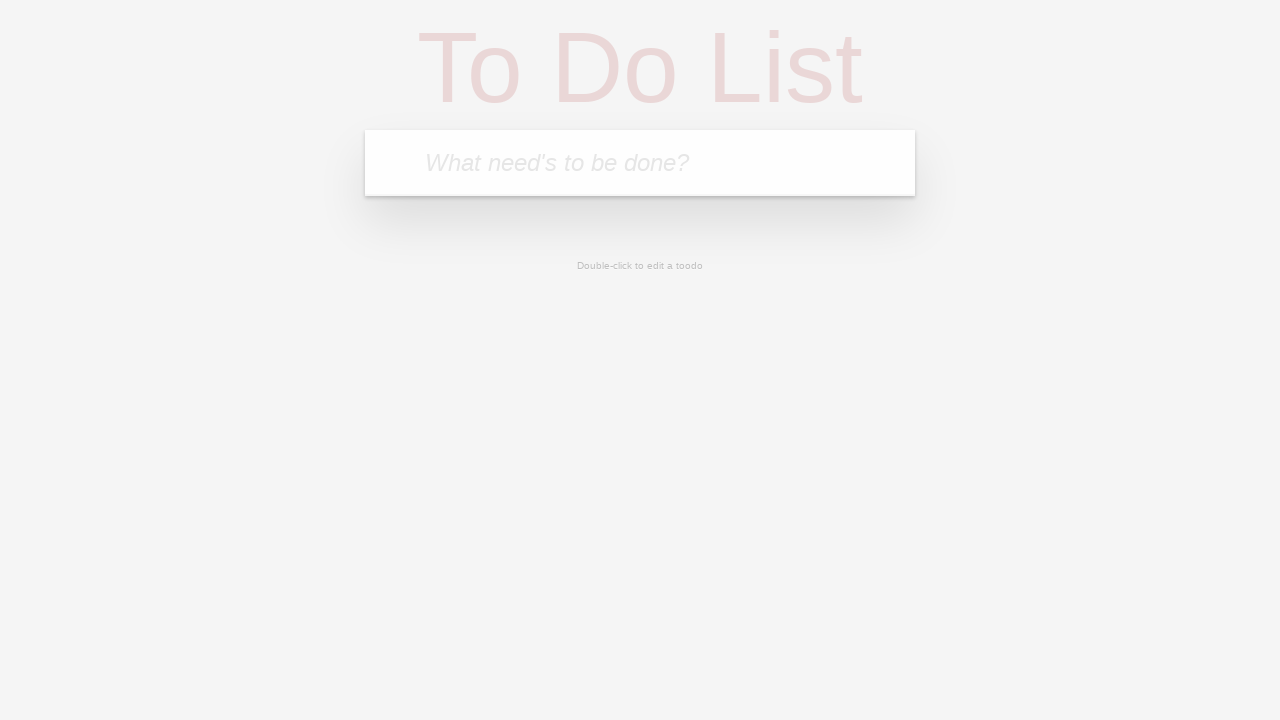

Filled todo input with long text (304 characters) to test character limit on input.new-todo
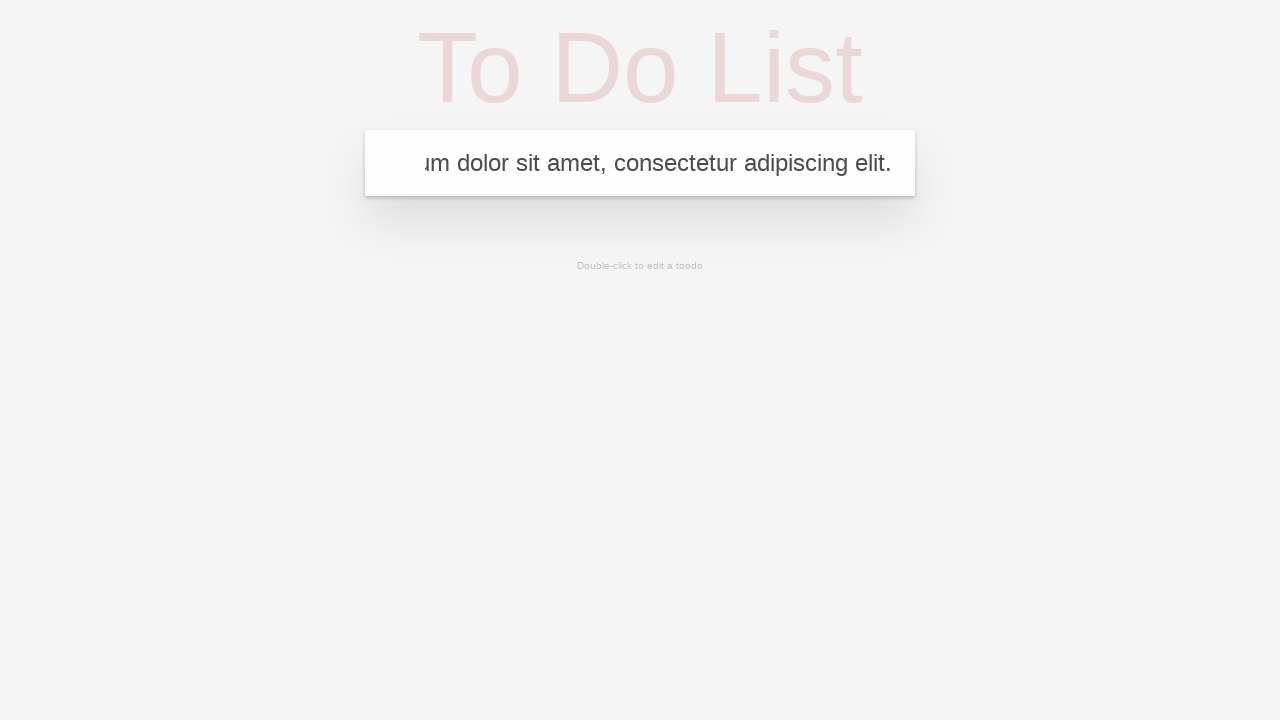

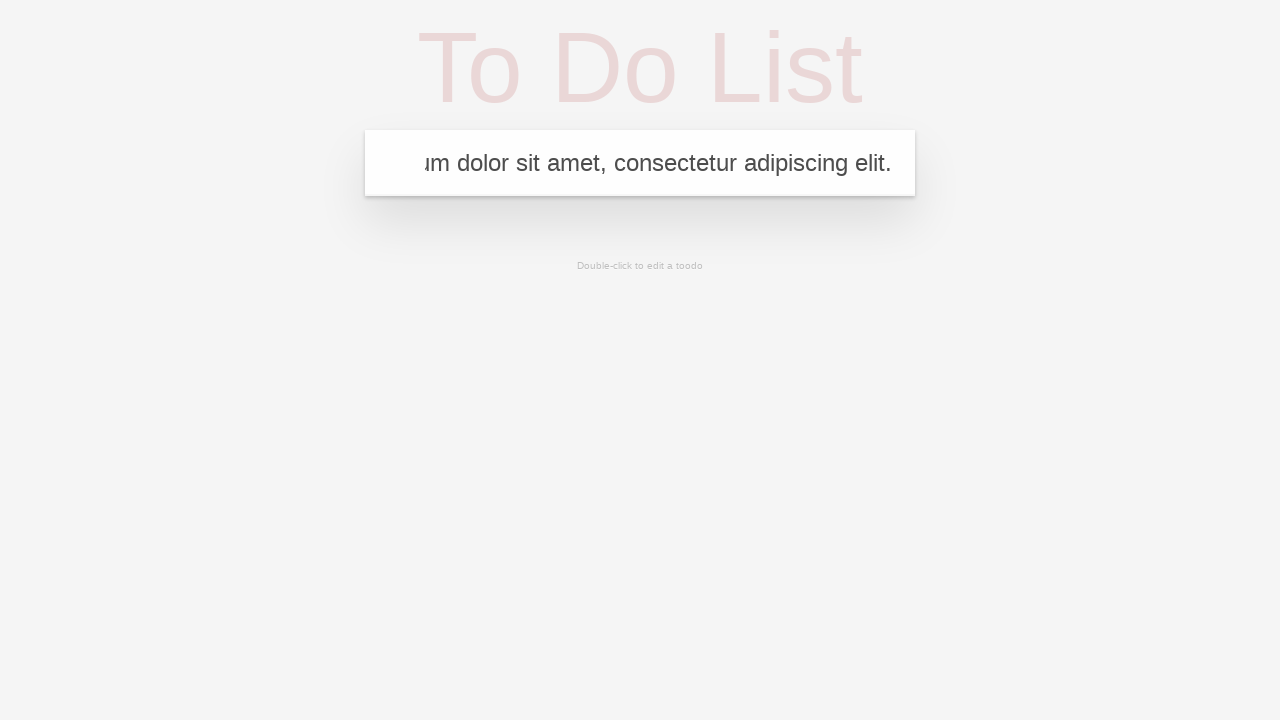